Tests Douban Movies website by clicking on a navigation menu item and then performing a search for "加勒比海盗" (Pirates of the Caribbean) using the search input field.

Starting URL: https://movie.douban.com/

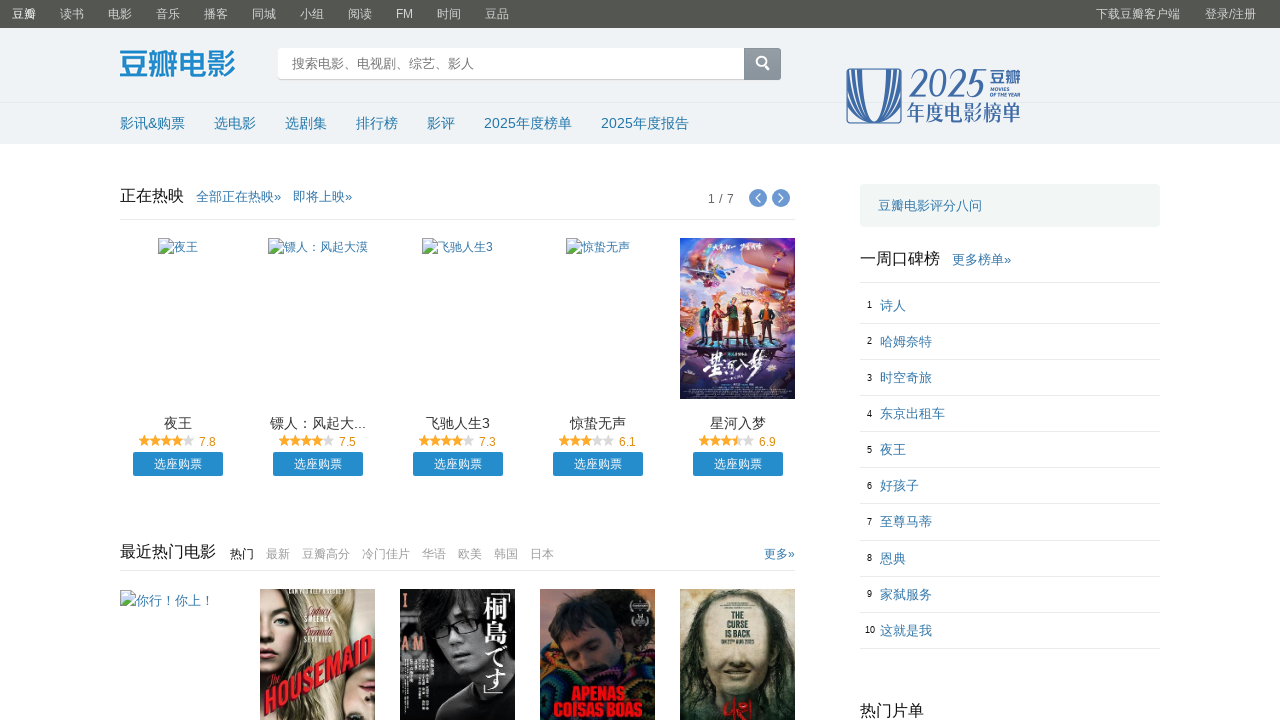

Clicked on the Rankings navigation menu item at (235, 123) on div.nav-items ul li:nth-child(2) a
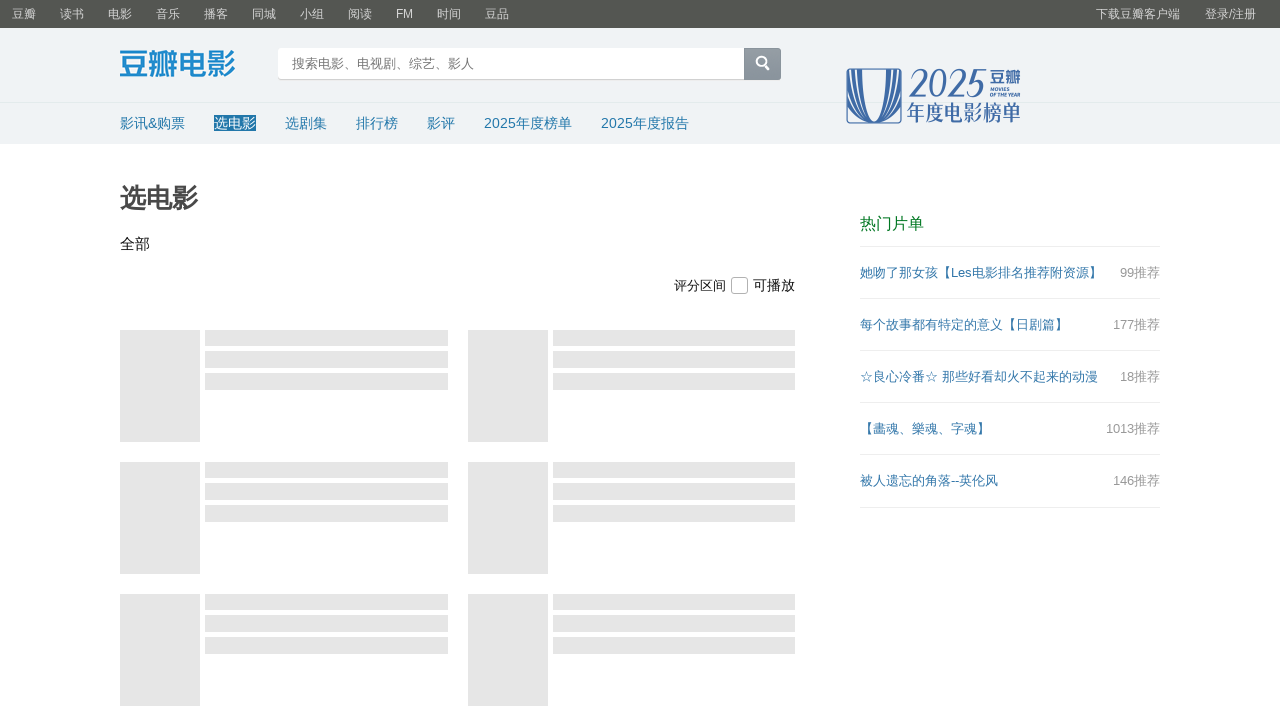

Waited for page to load after navigation
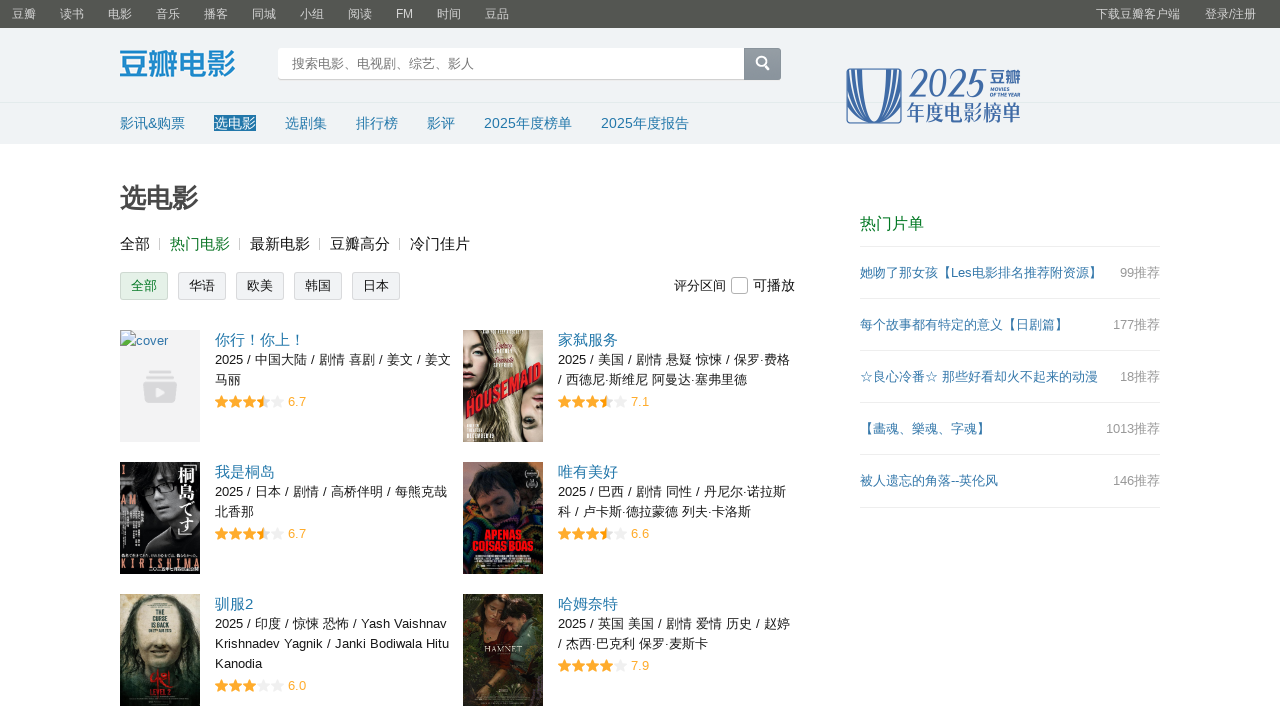

Cleared the search input field on #inp-query
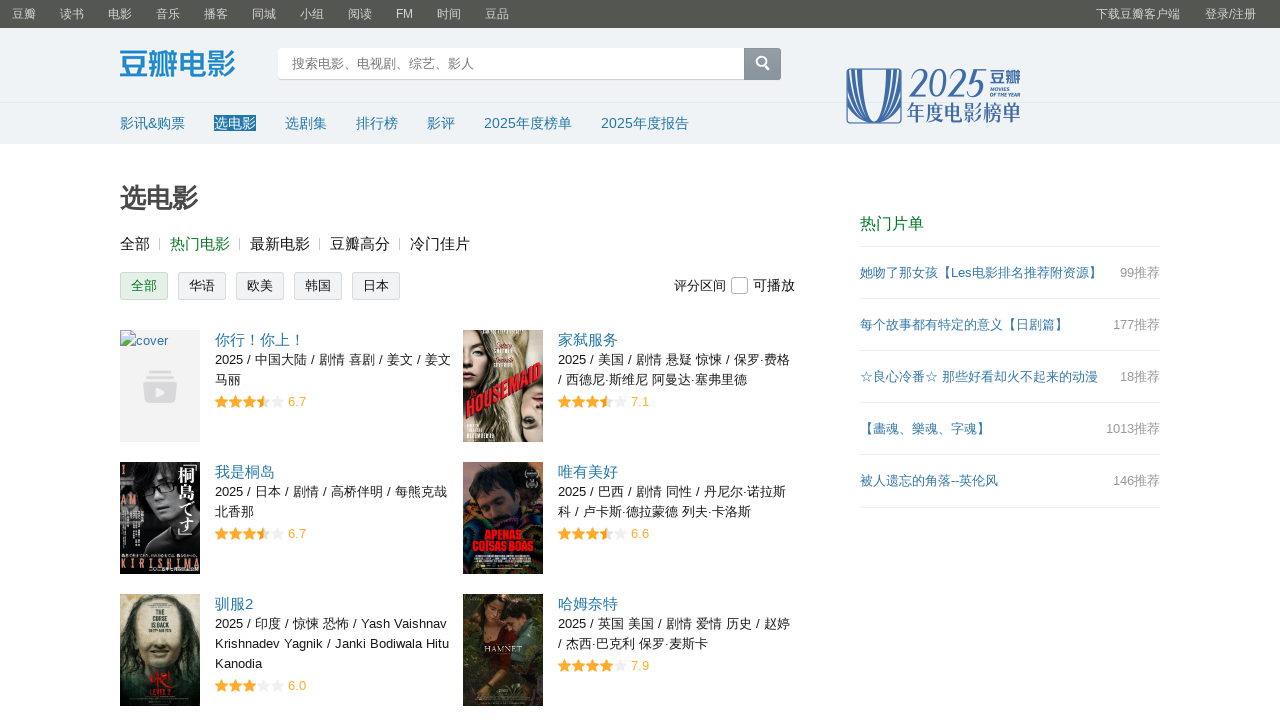

Entered '加勒比海盗' (Pirates of the Caribbean) in the search field on #inp-query
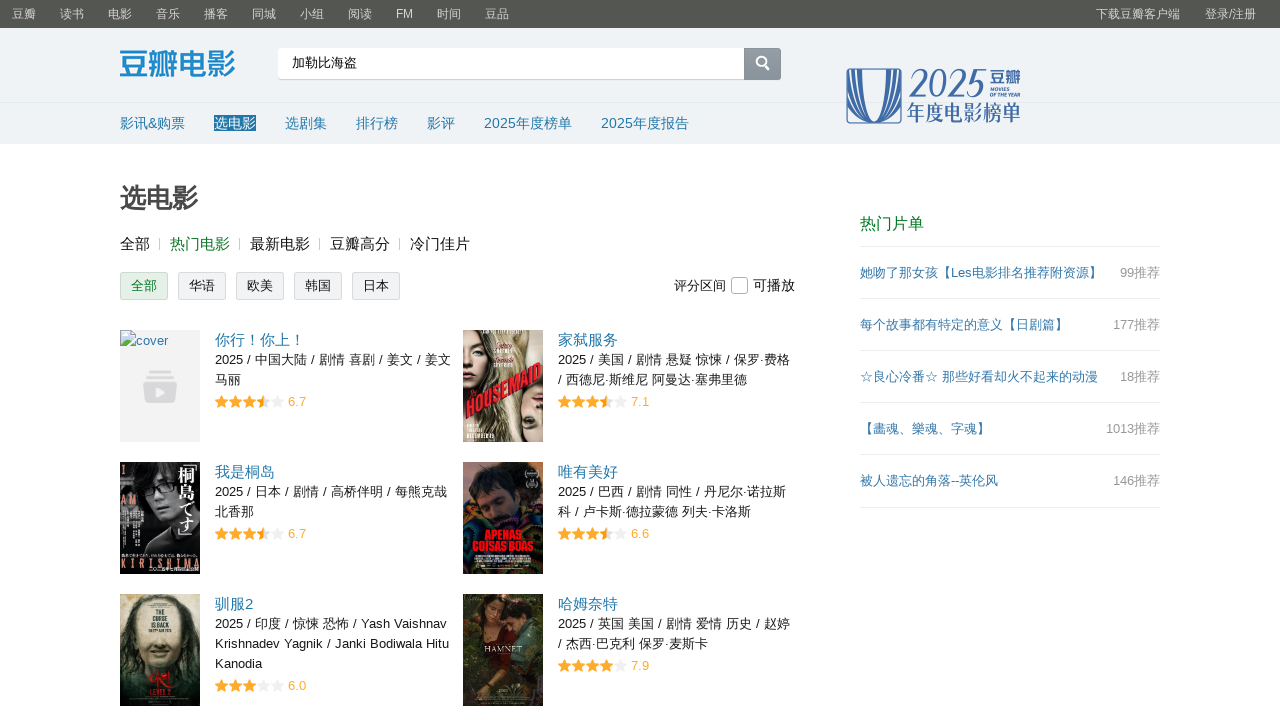

Pressed Enter to submit the search on #inp-query
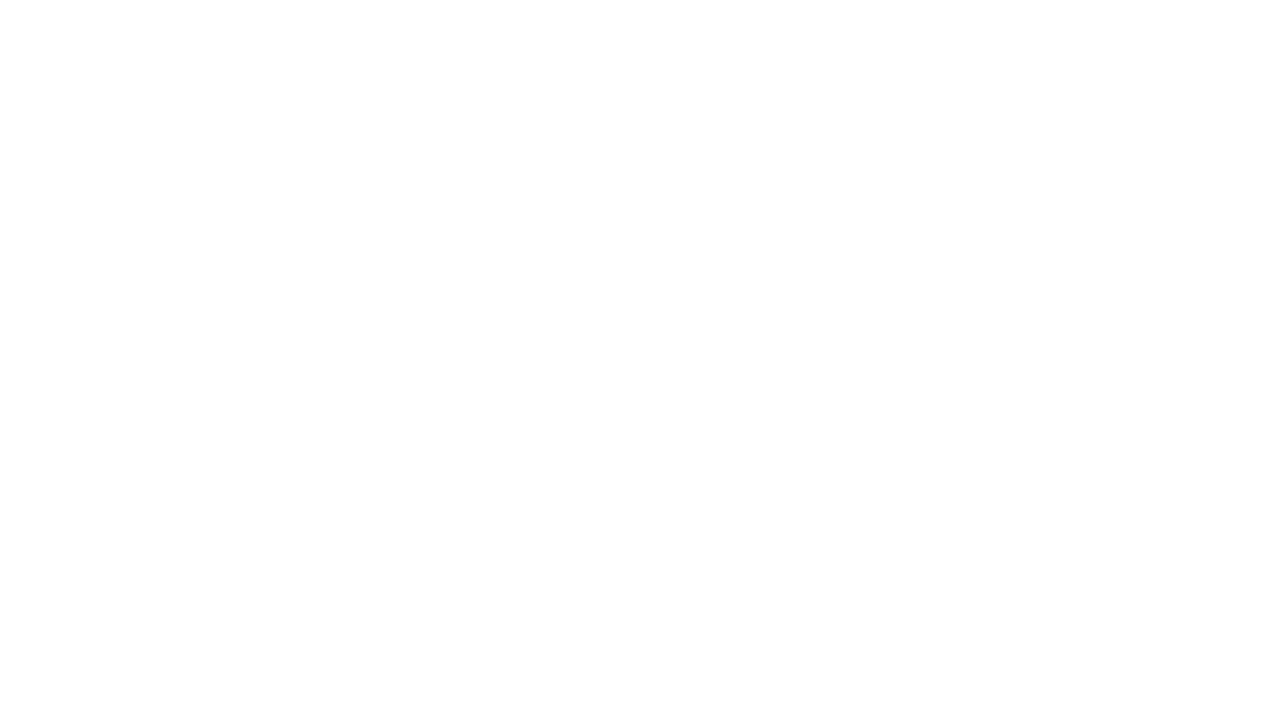

Waited for search results to load
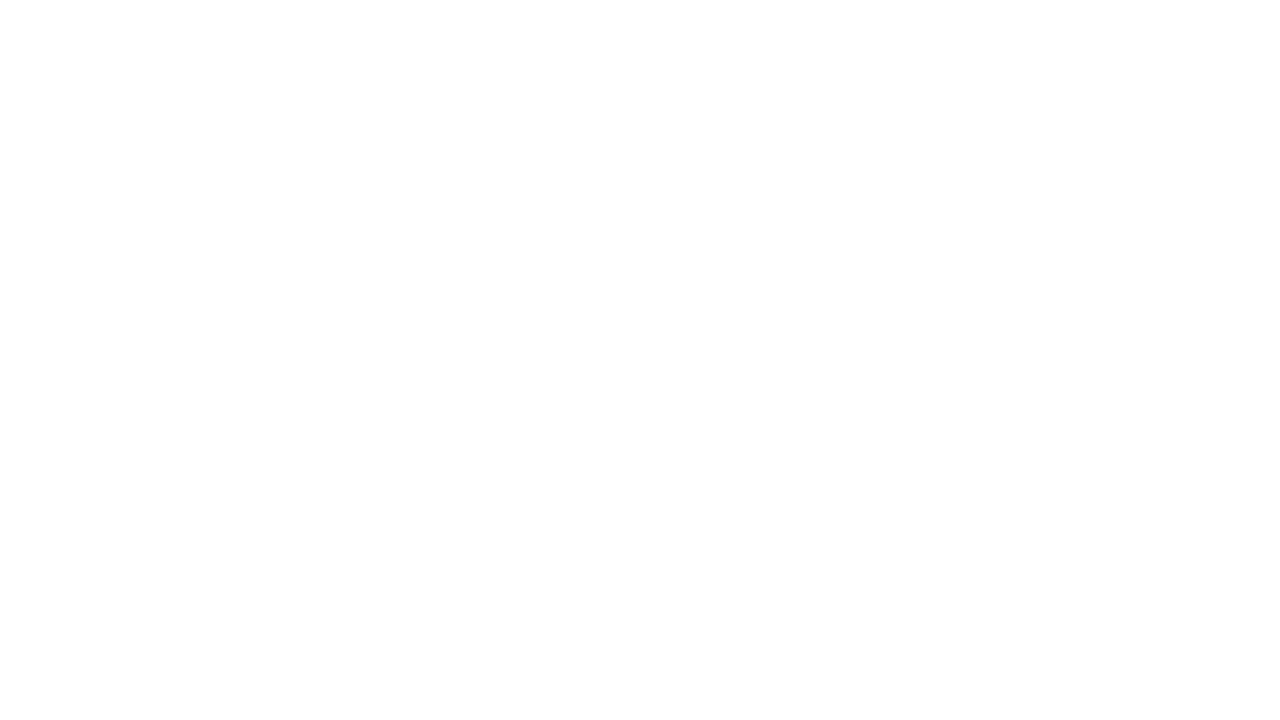

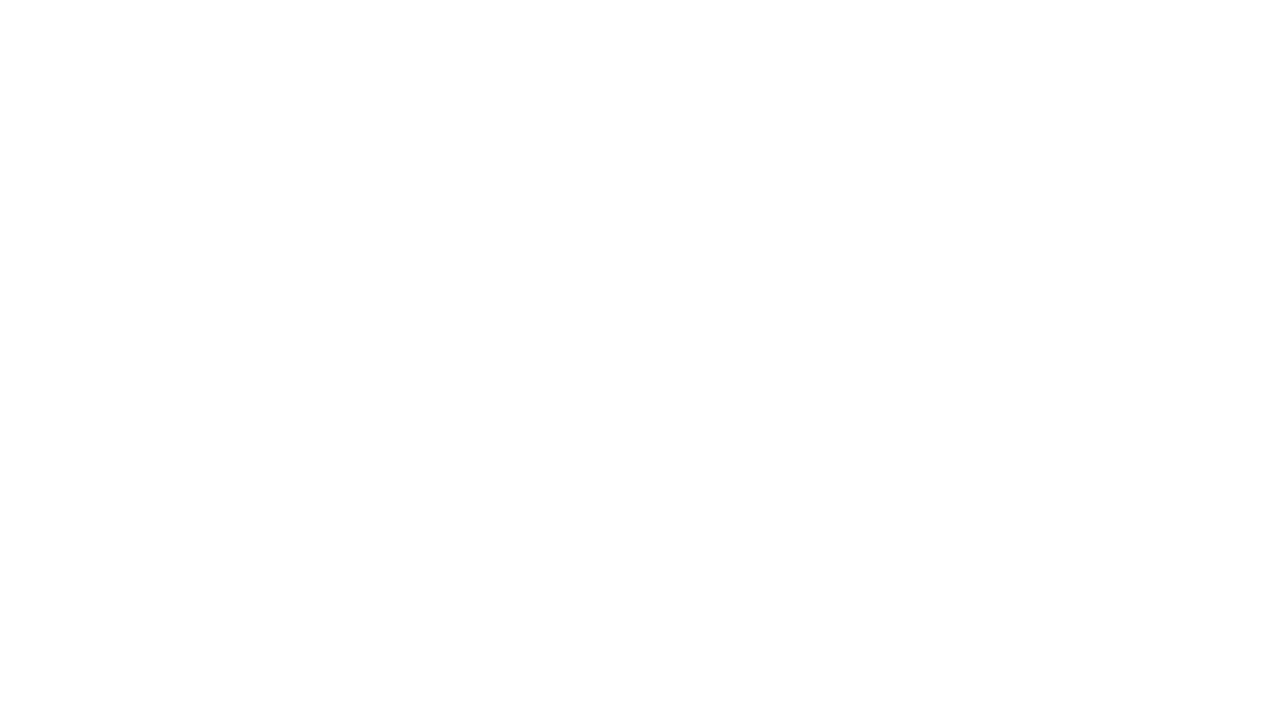